Tests marking all todo items as completed using the toggle all checkbox

Starting URL: https://demo.playwright.dev/todomvc

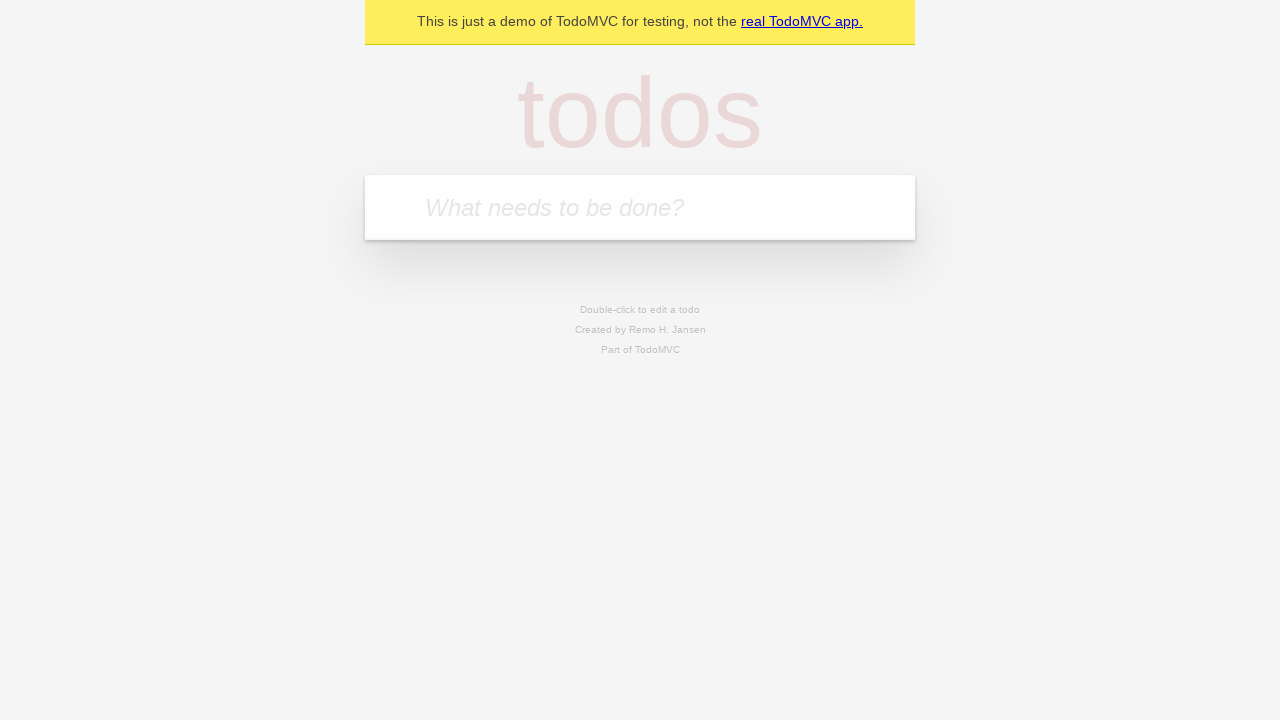

Navigated to TodoMVC demo page
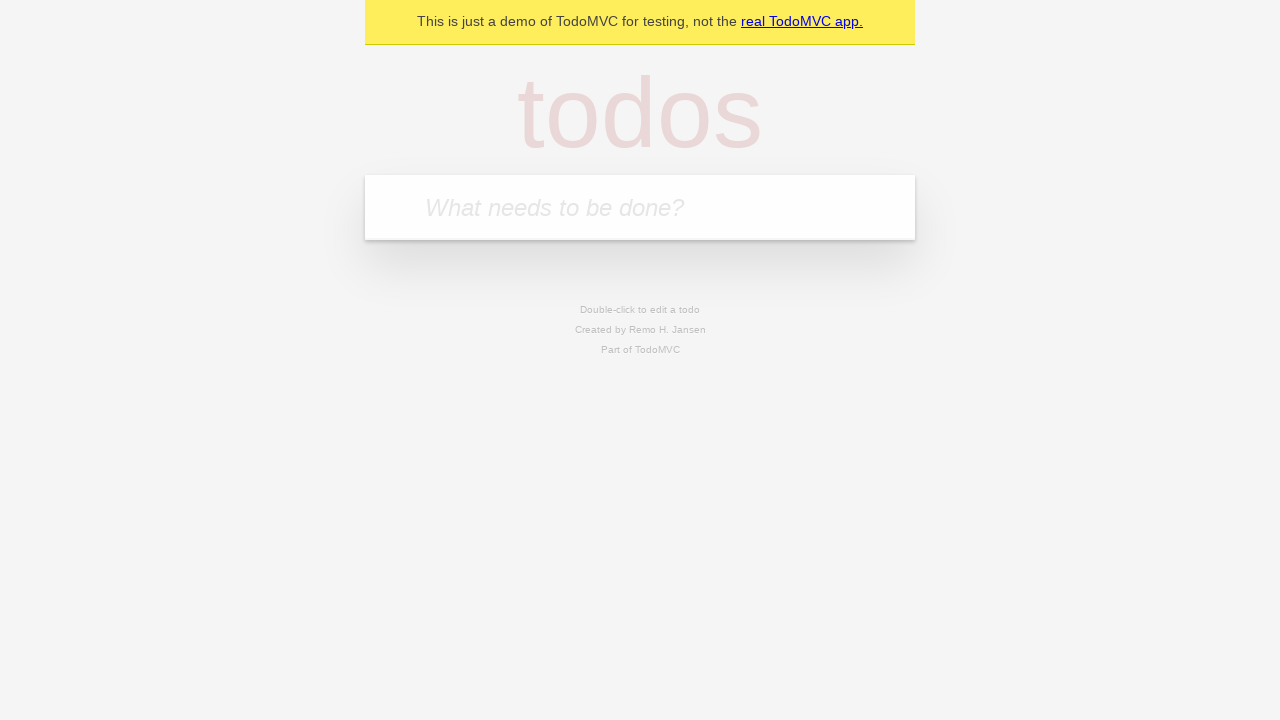

Located the 'What needs to be done?' input field
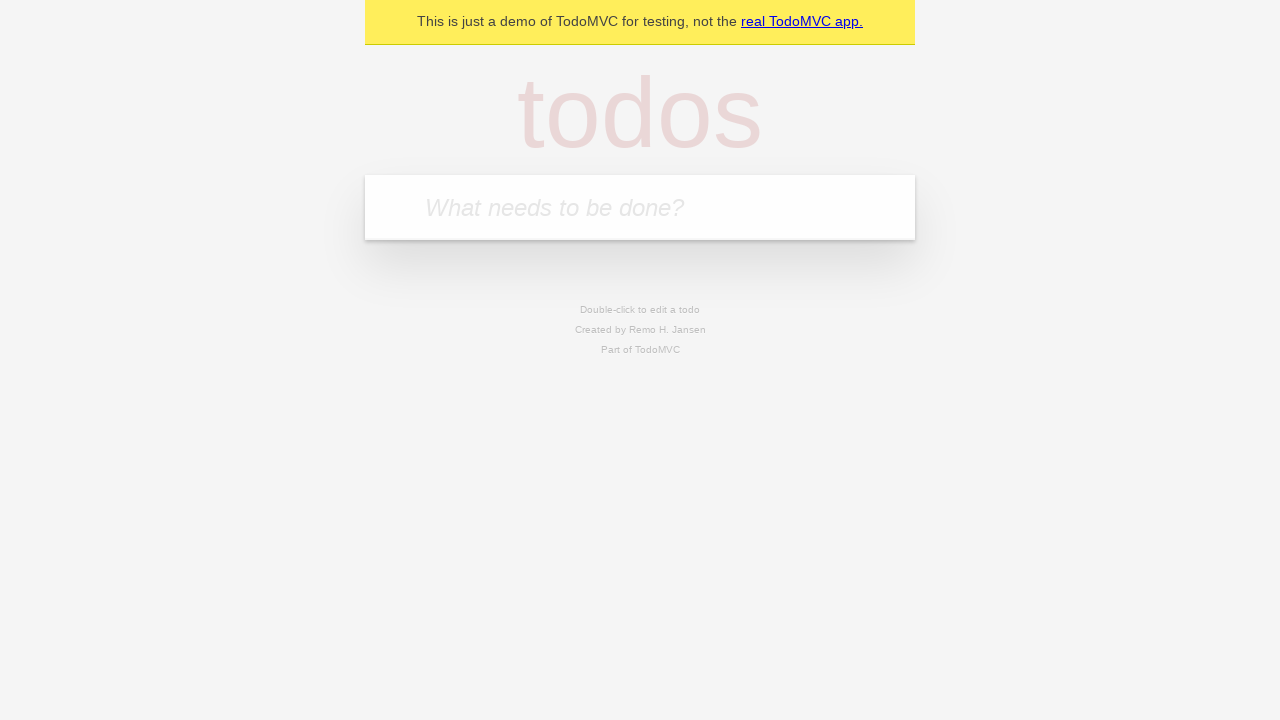

Filled todo input with 'buy some cheese' on internal:attr=[placeholder="What needs to be done?"i]
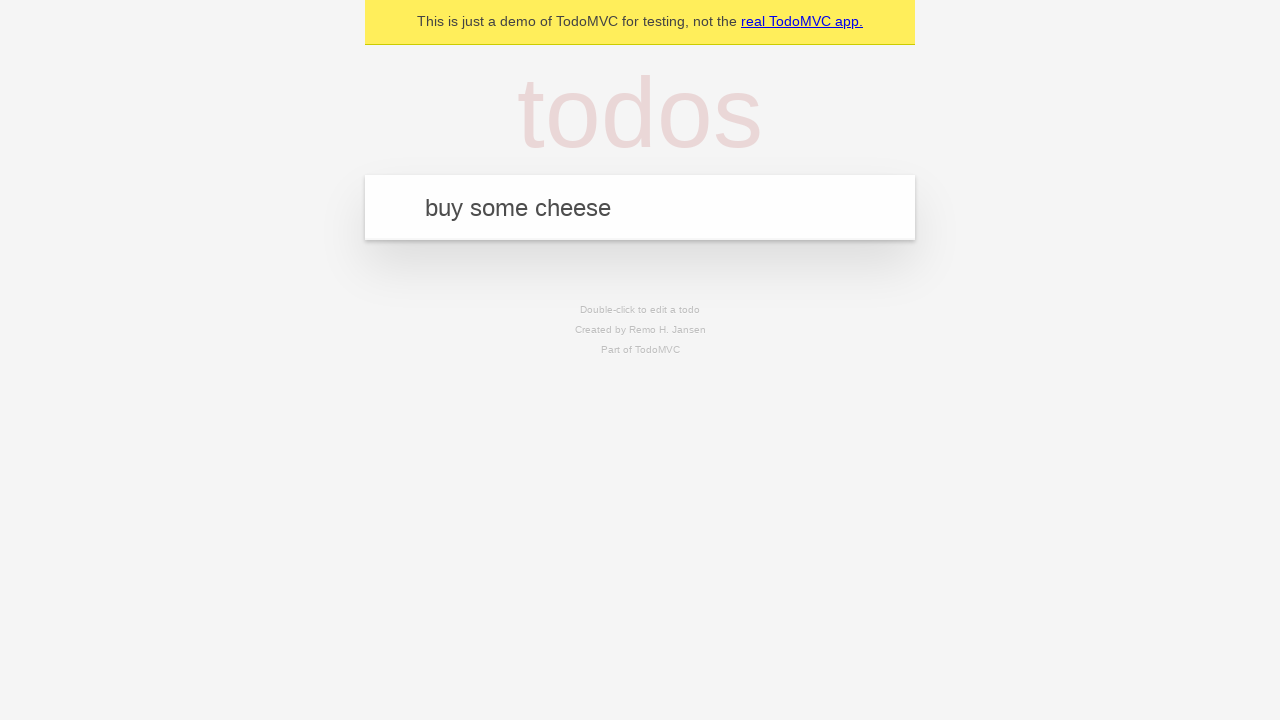

Pressed Enter to create todo item 'buy some cheese' on internal:attr=[placeholder="What needs to be done?"i]
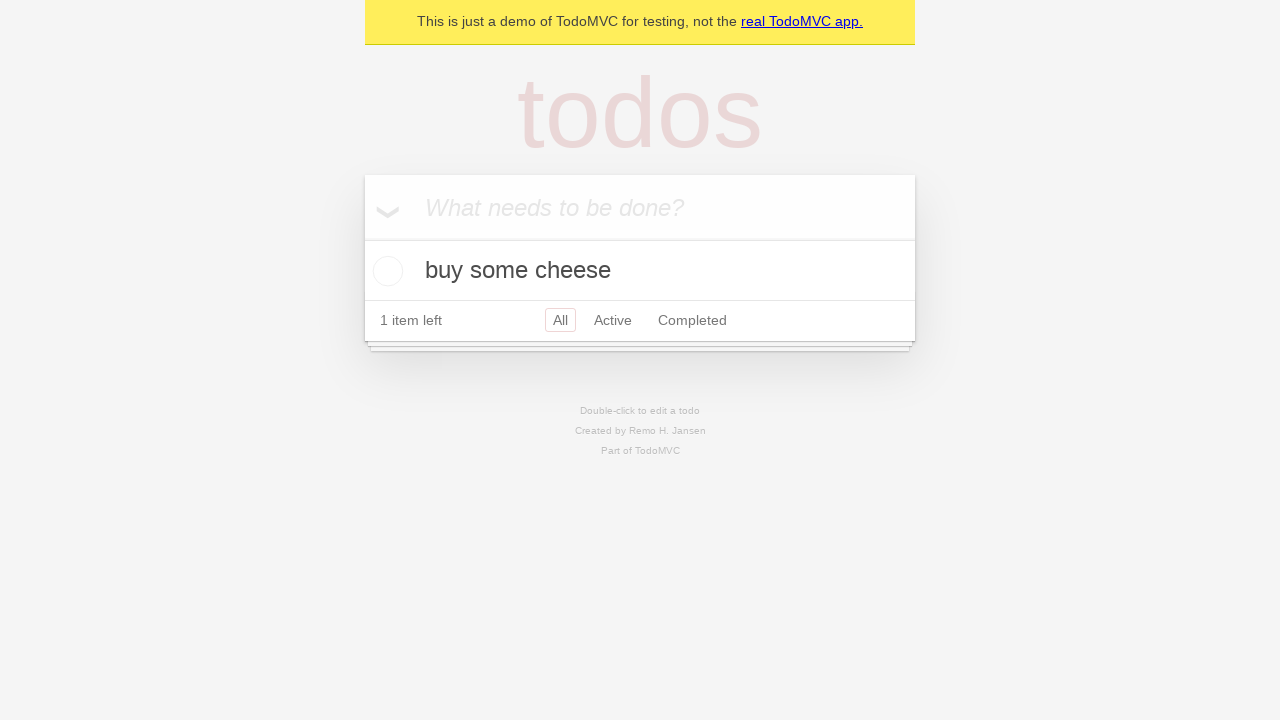

Filled todo input with 'feed the cat' on internal:attr=[placeholder="What needs to be done?"i]
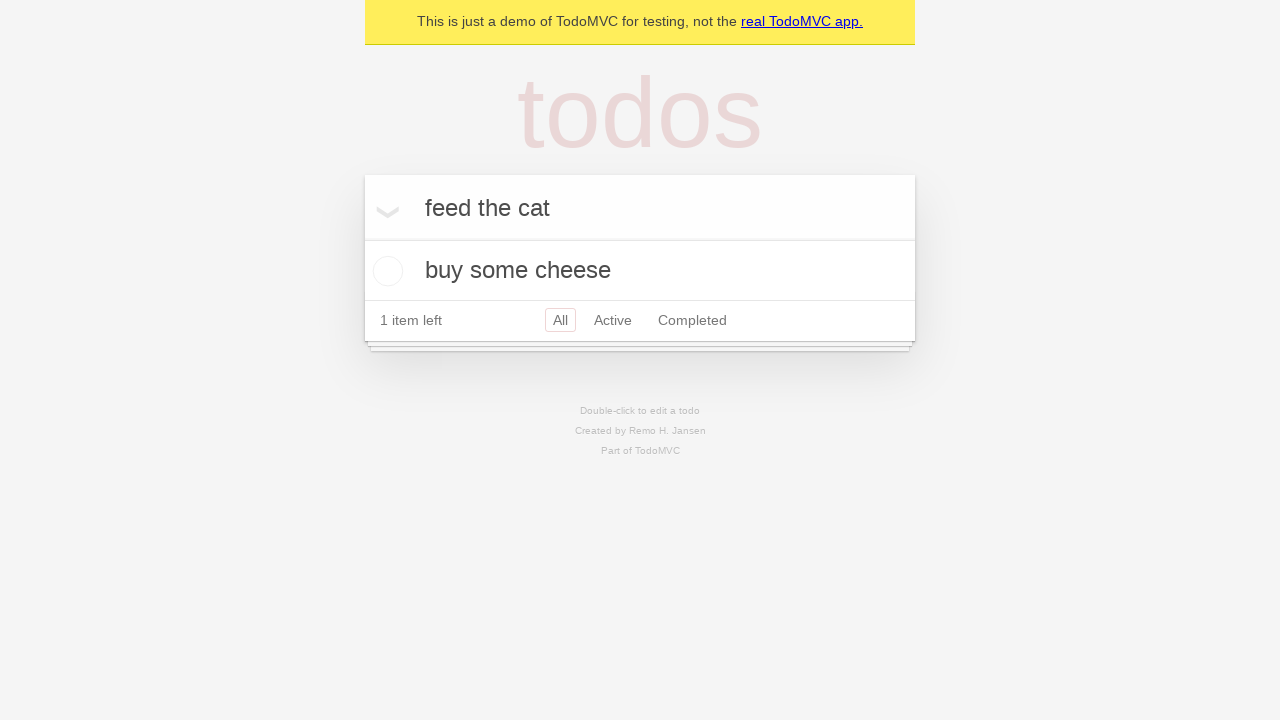

Pressed Enter to create todo item 'feed the cat' on internal:attr=[placeholder="What needs to be done?"i]
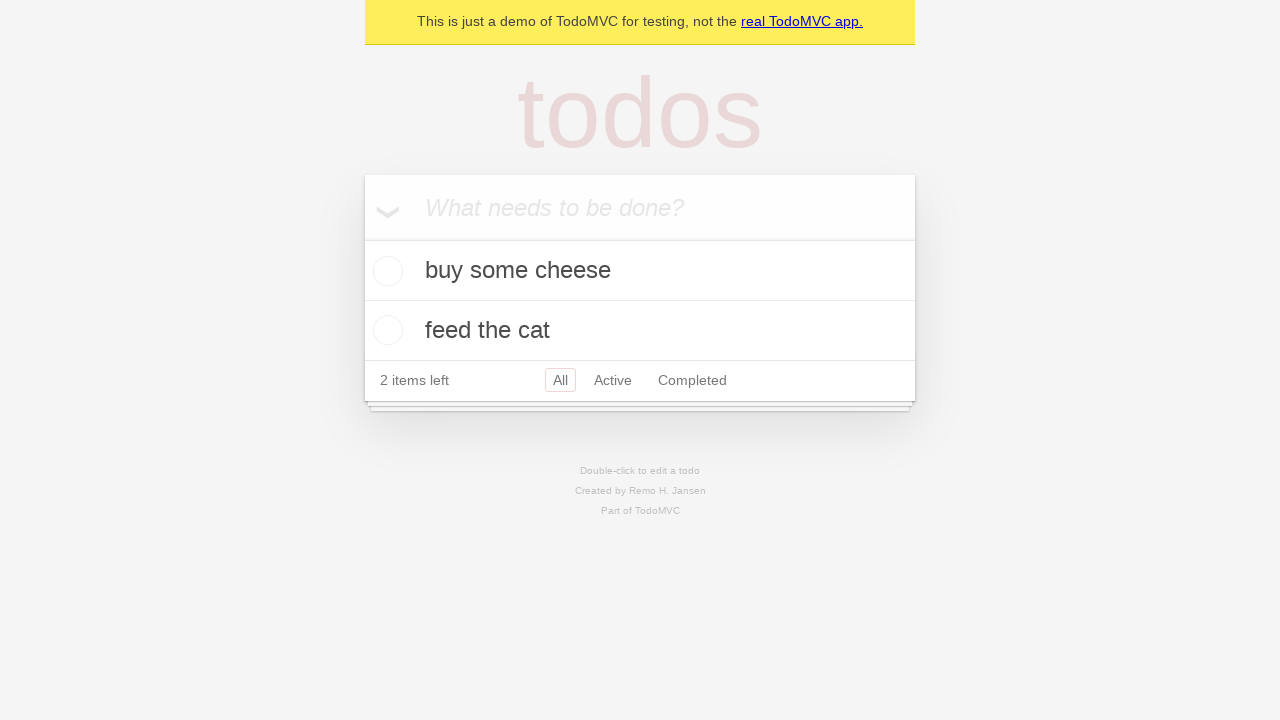

Filled todo input with 'book a doctors appointment' on internal:attr=[placeholder="What needs to be done?"i]
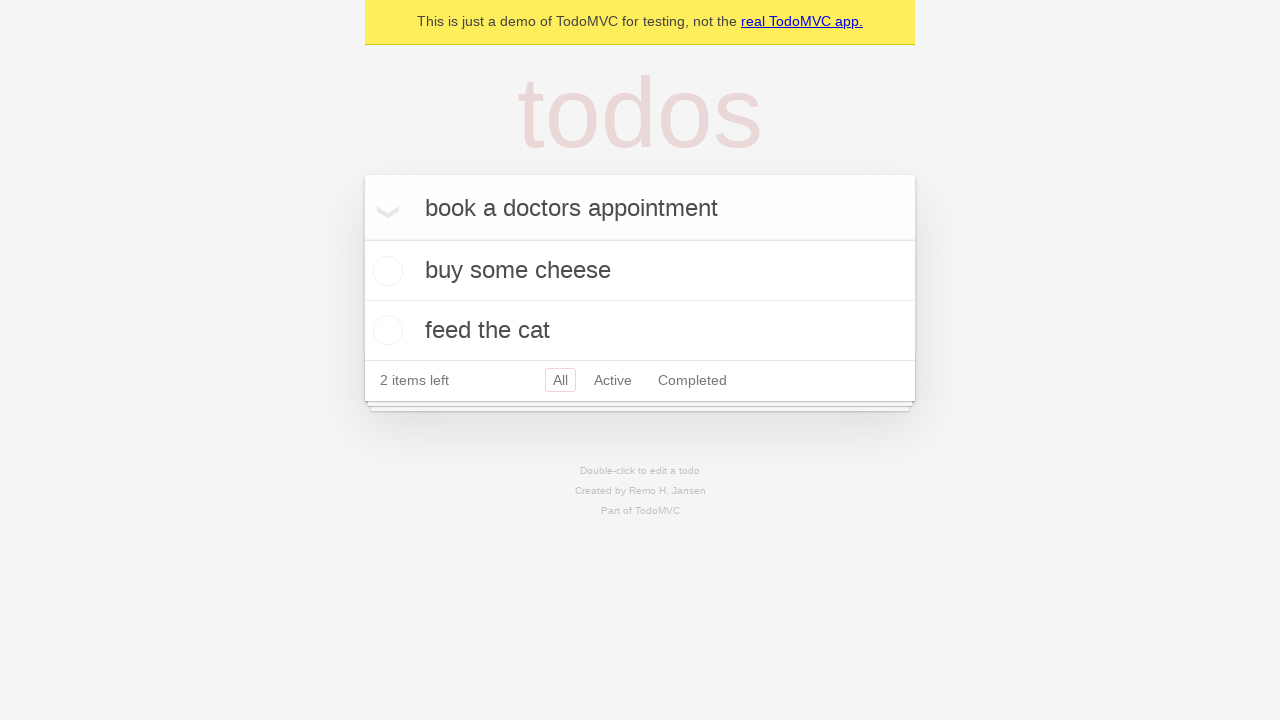

Pressed Enter to create todo item 'book a doctors appointment' on internal:attr=[placeholder="What needs to be done?"i]
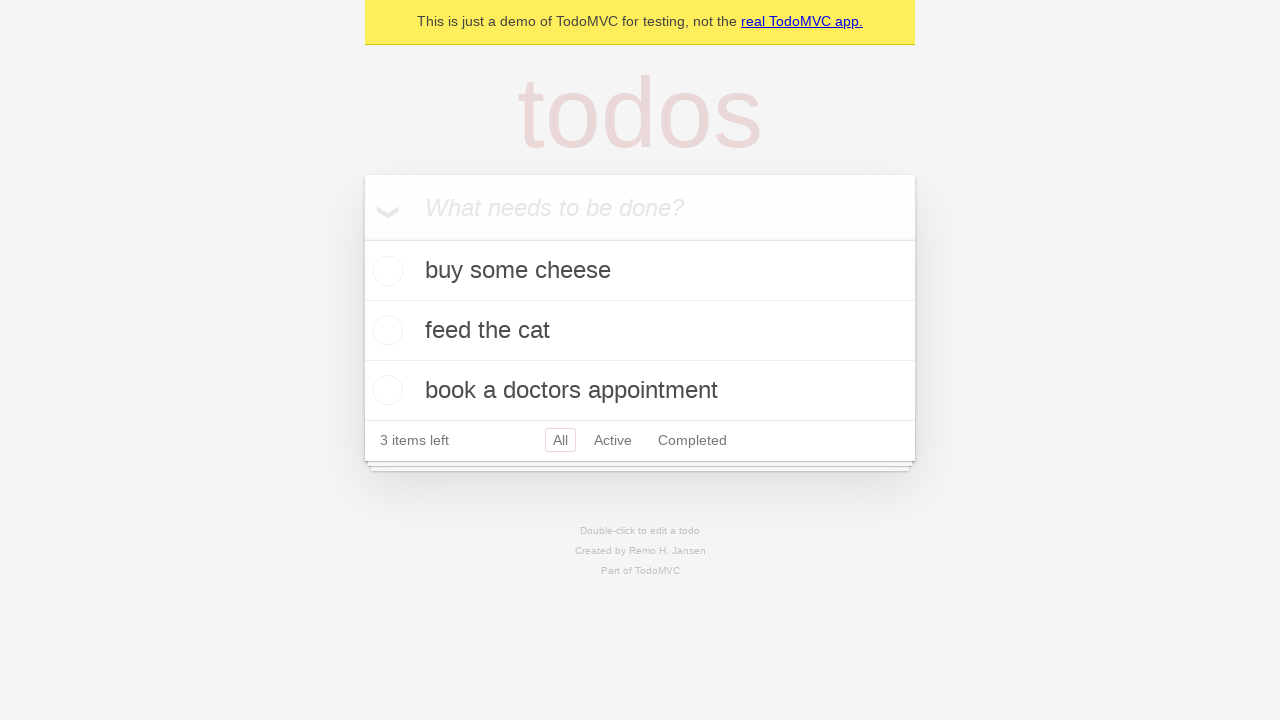

Clicked 'Mark all as complete' checkbox to mark all items as completed at (362, 238) on internal:label="Mark all as complete"i
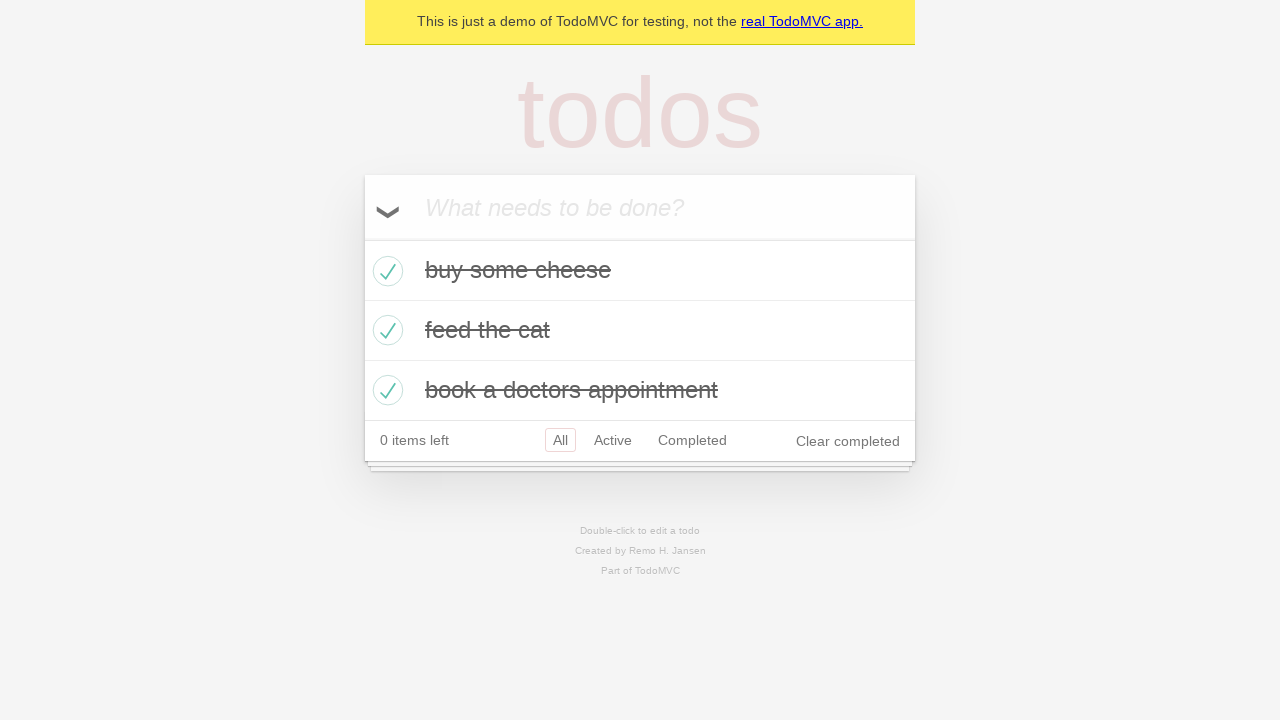

Waited for all todo items to be marked as completed
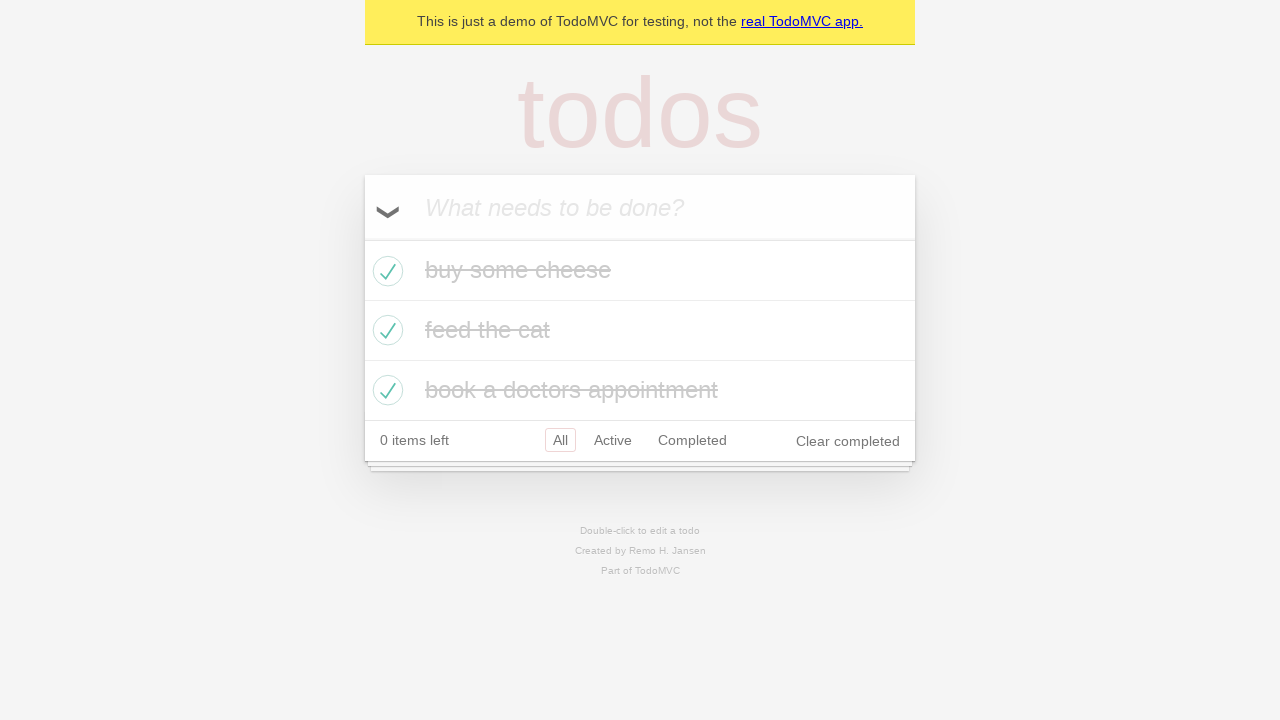

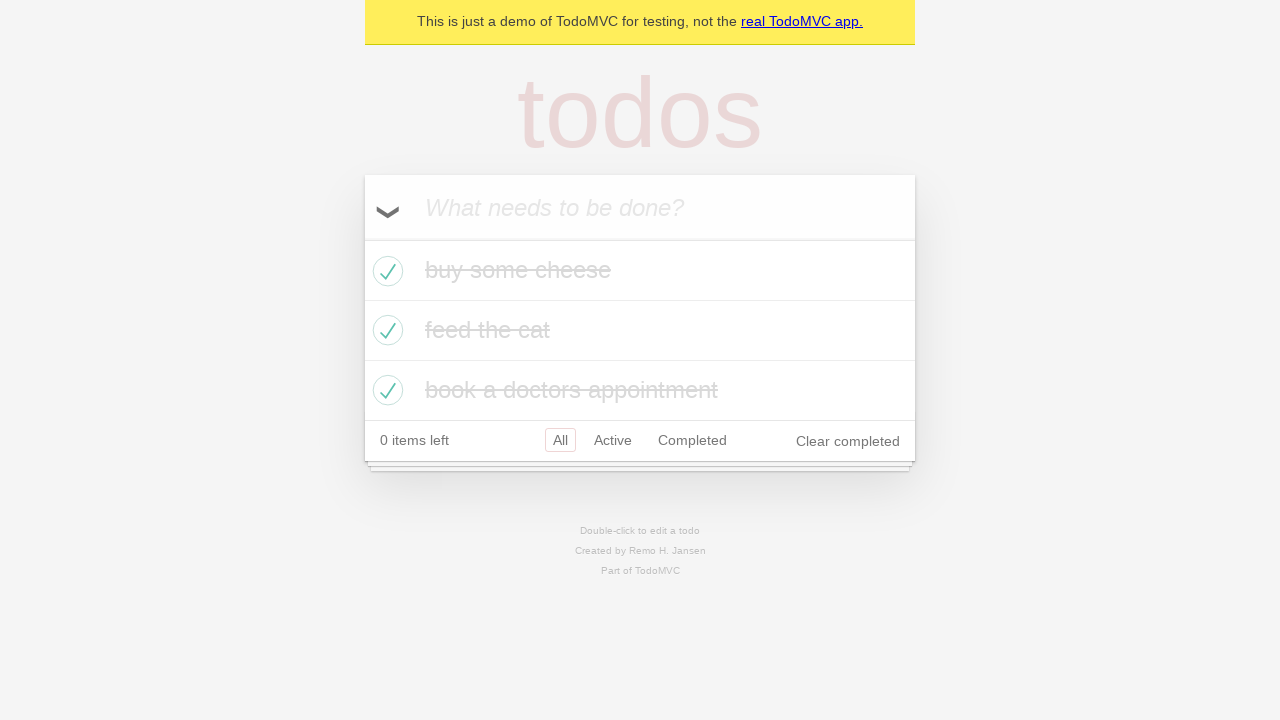